Tests JavaScript prompt alert by clicking the prompt button, entering text, and verifying the entered text is displayed

Starting URL: http://practice.cydeo.com/javascript_alerts

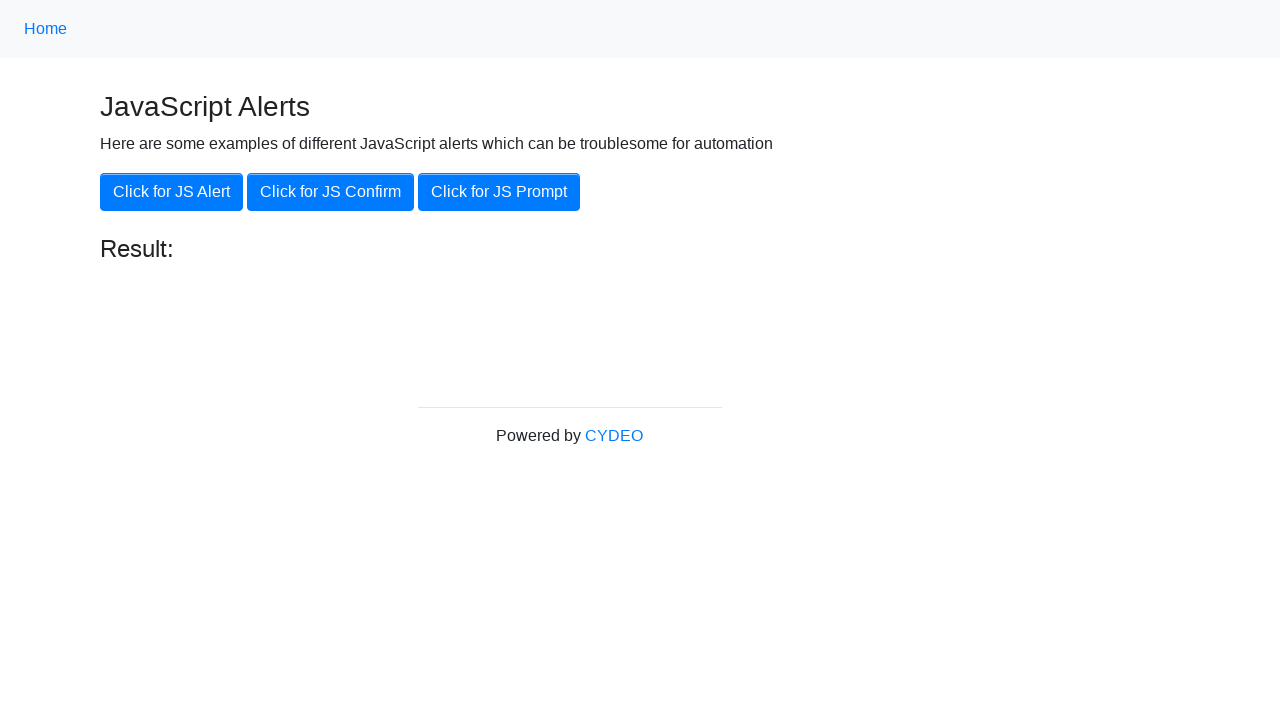

Set up dialog handler to accept prompt with text 'hello'
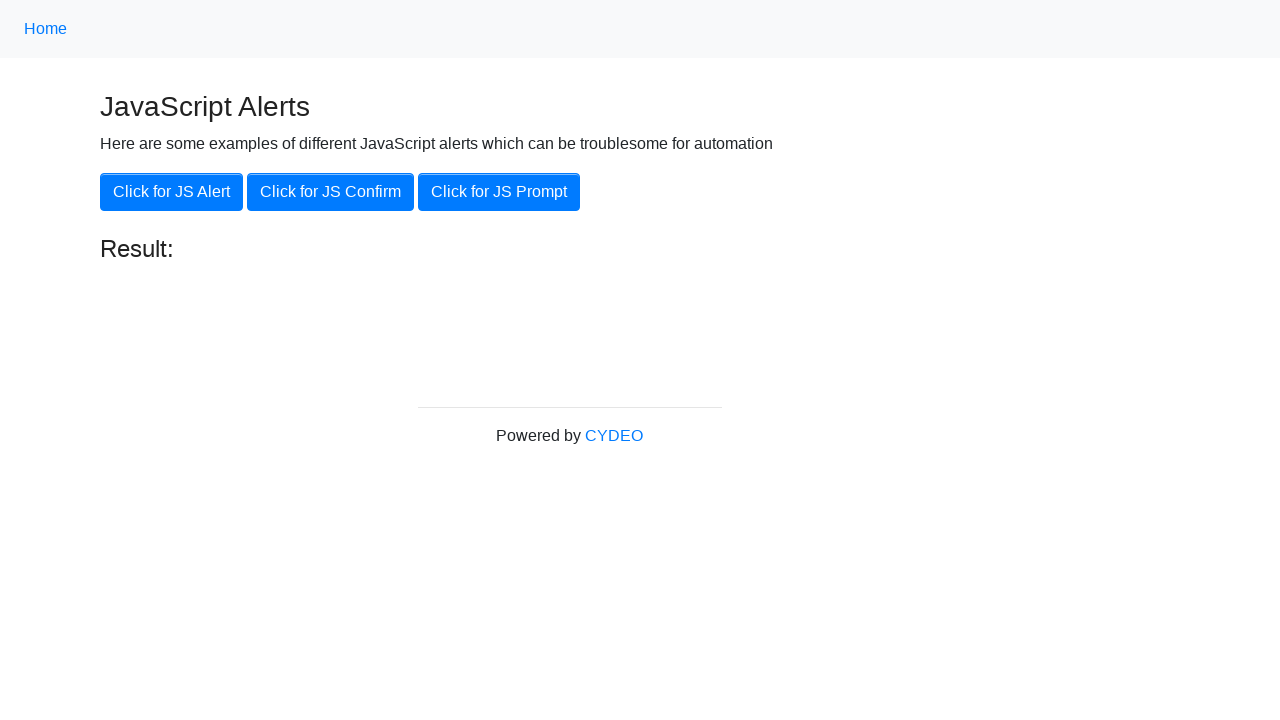

Clicked the JS Prompt button at (499, 192) on xpath=//button[.='Click for JS Prompt']
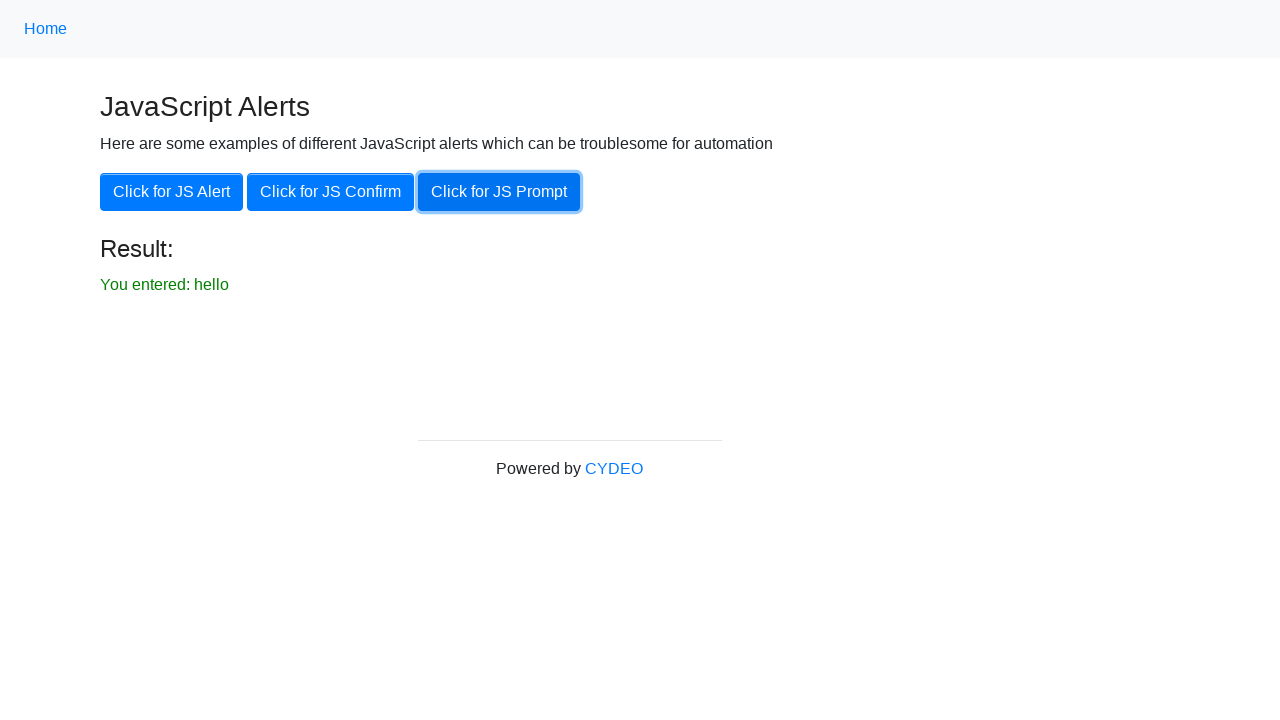

Waited for result element to appear
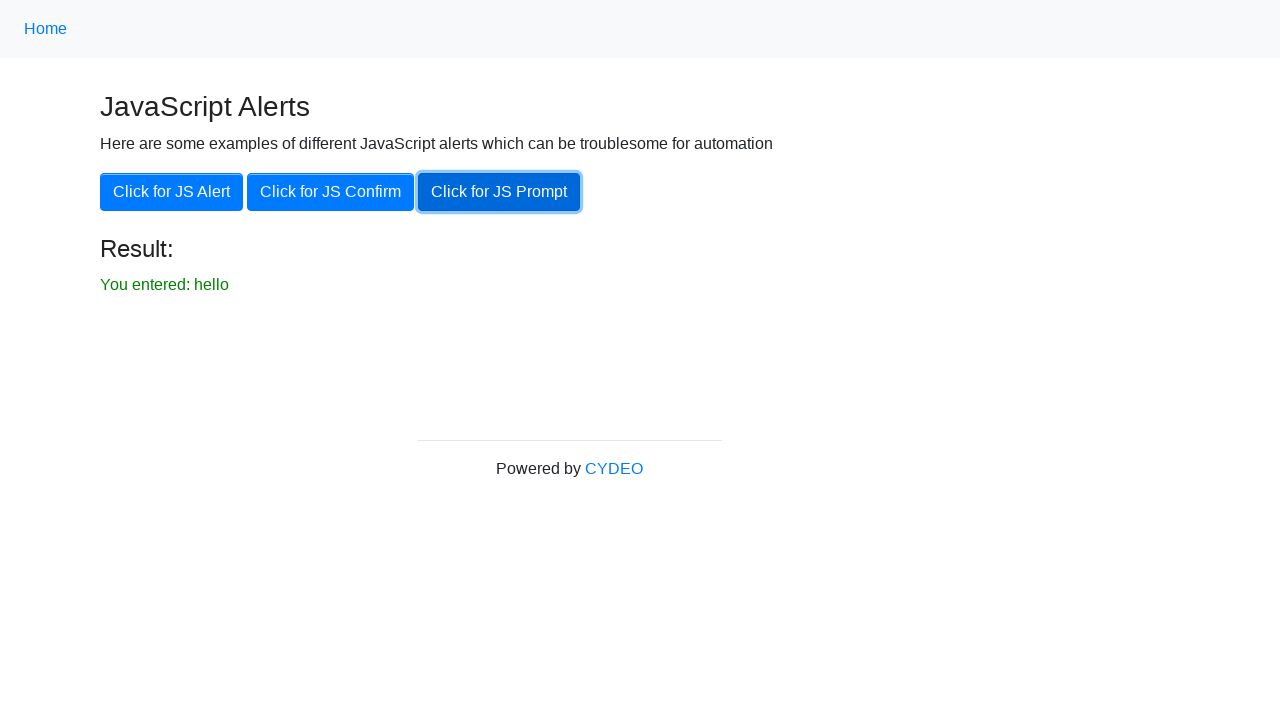

Located the result element
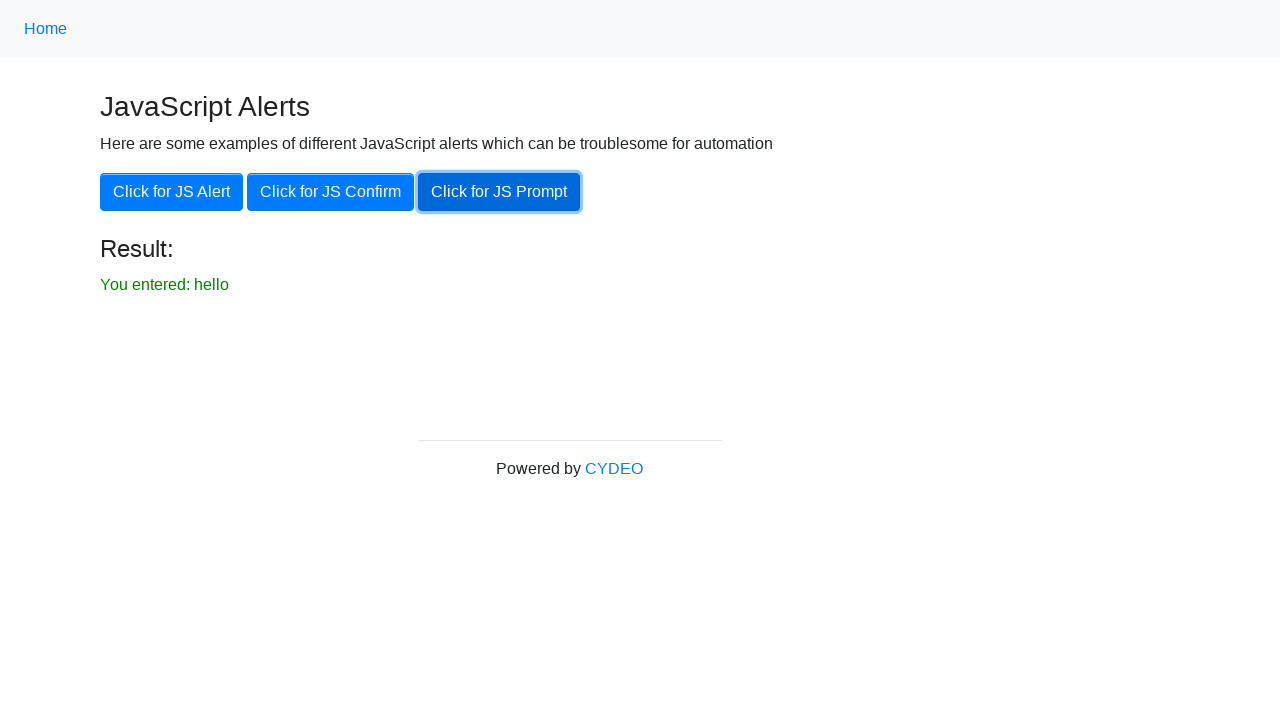

Verified that result element displays 'You entered: hello'
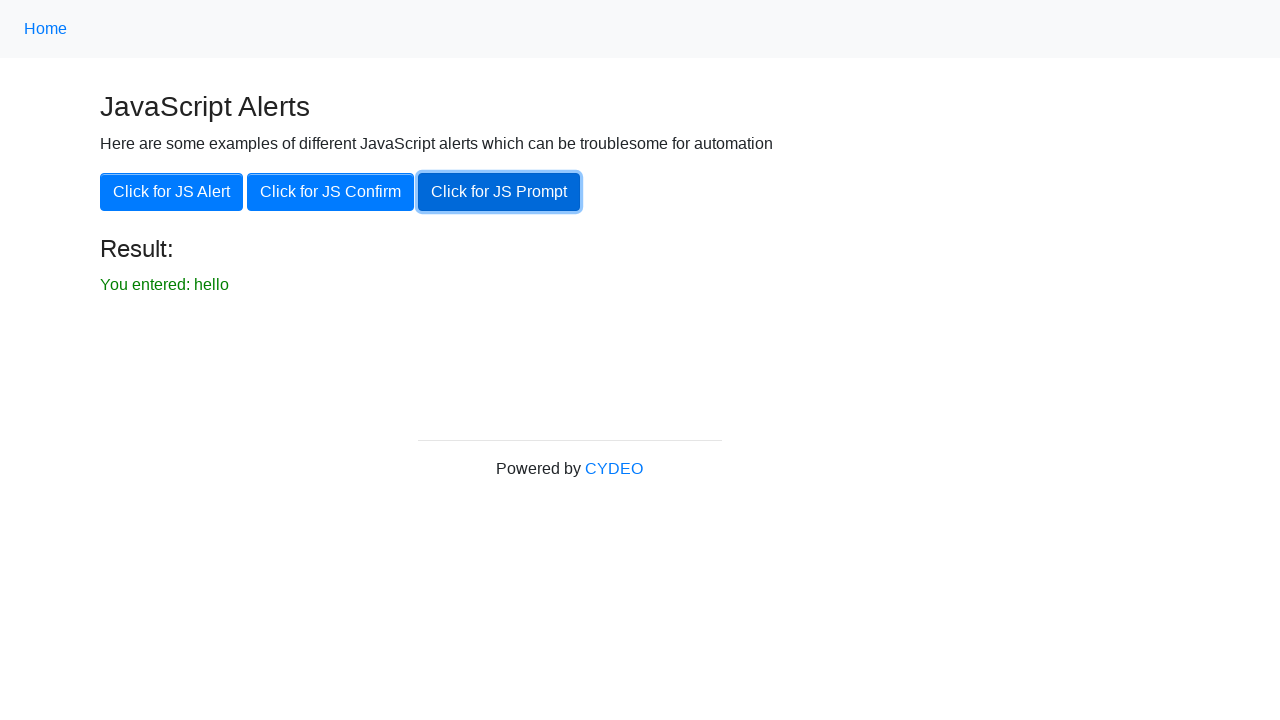

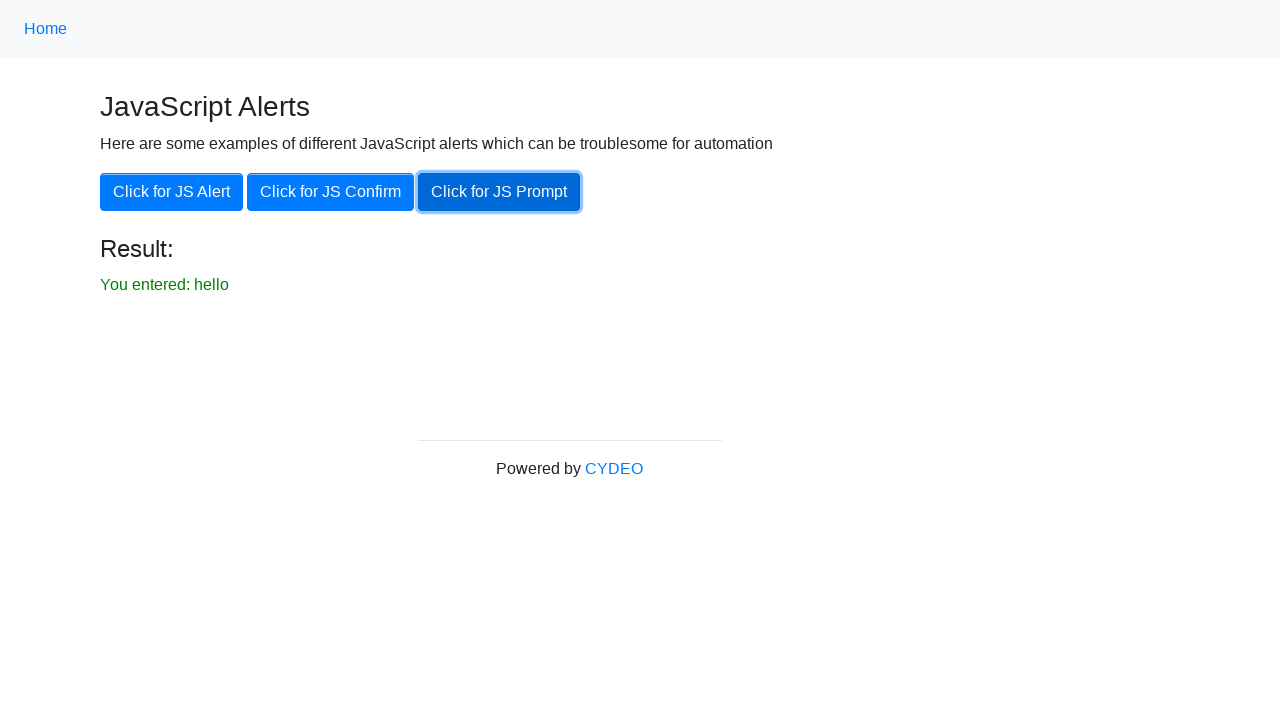